Tests JavaScript prompt dialog by clicking a button, entering text into the prompt, accepting it, and verifying the entered text appears in results

Starting URL: https://automationfc.github.io/basic-form/index.html

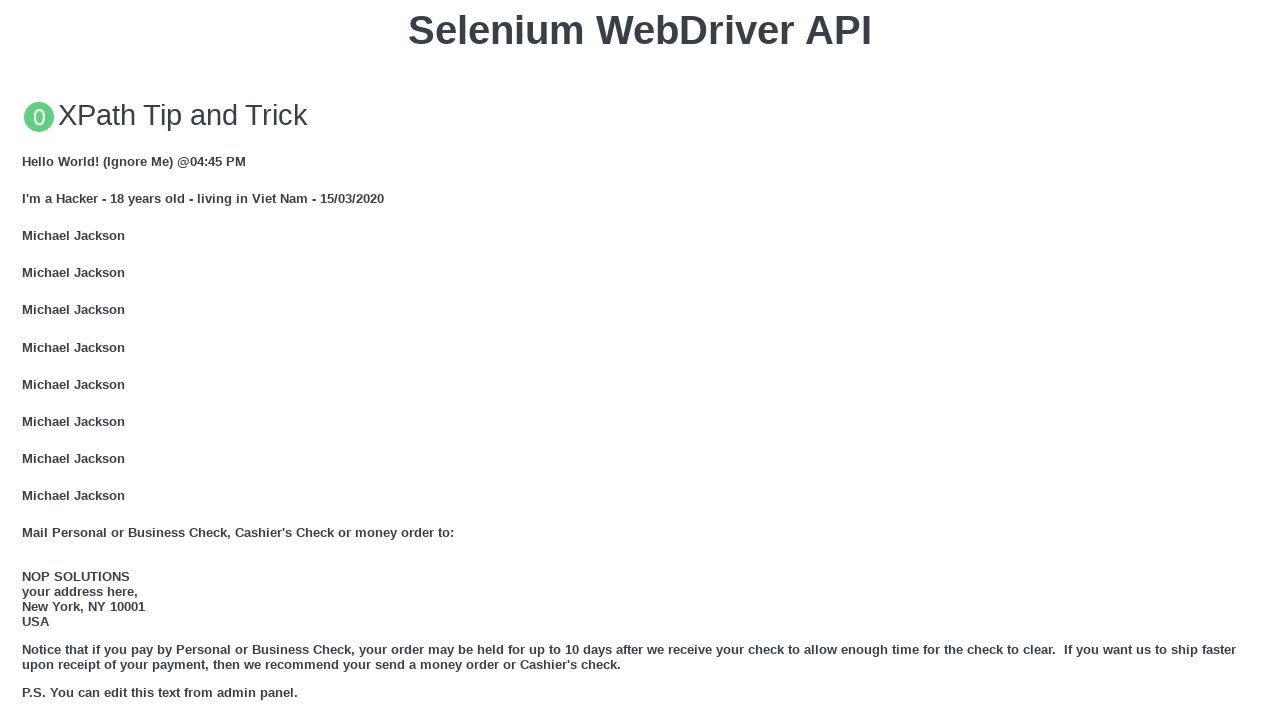

Set up dialog handler to accept prompt with text 'daominhdam'
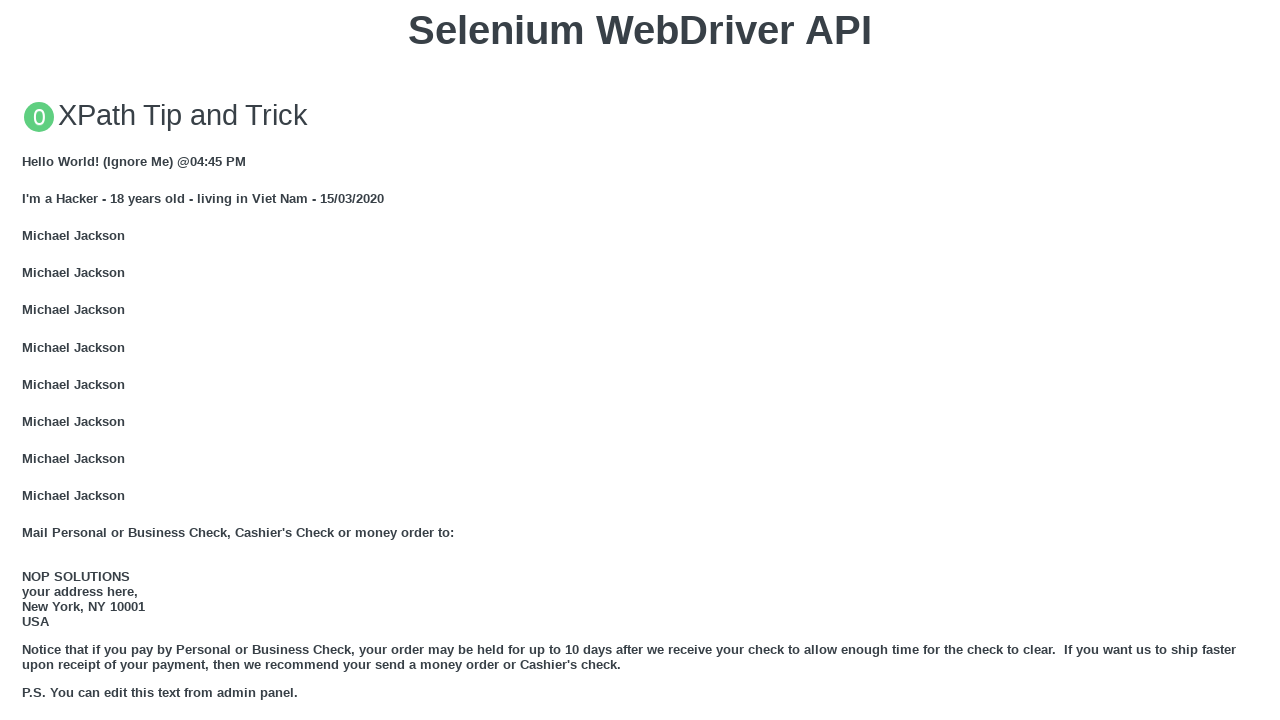

Clicked 'Click for JS Prompt' button to trigger JavaScript prompt dialog at (640, 360) on xpath=//button[text()='Click for JS Prompt']
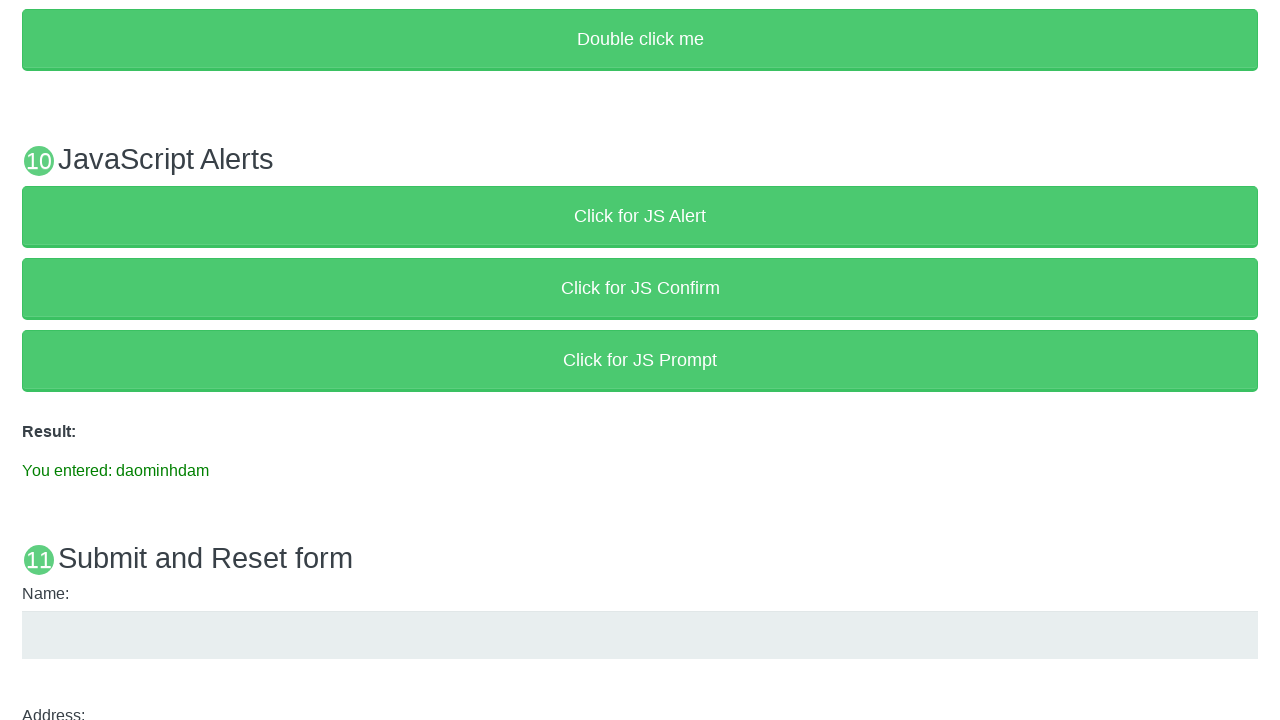

Waited for result message to appear after prompt was accepted
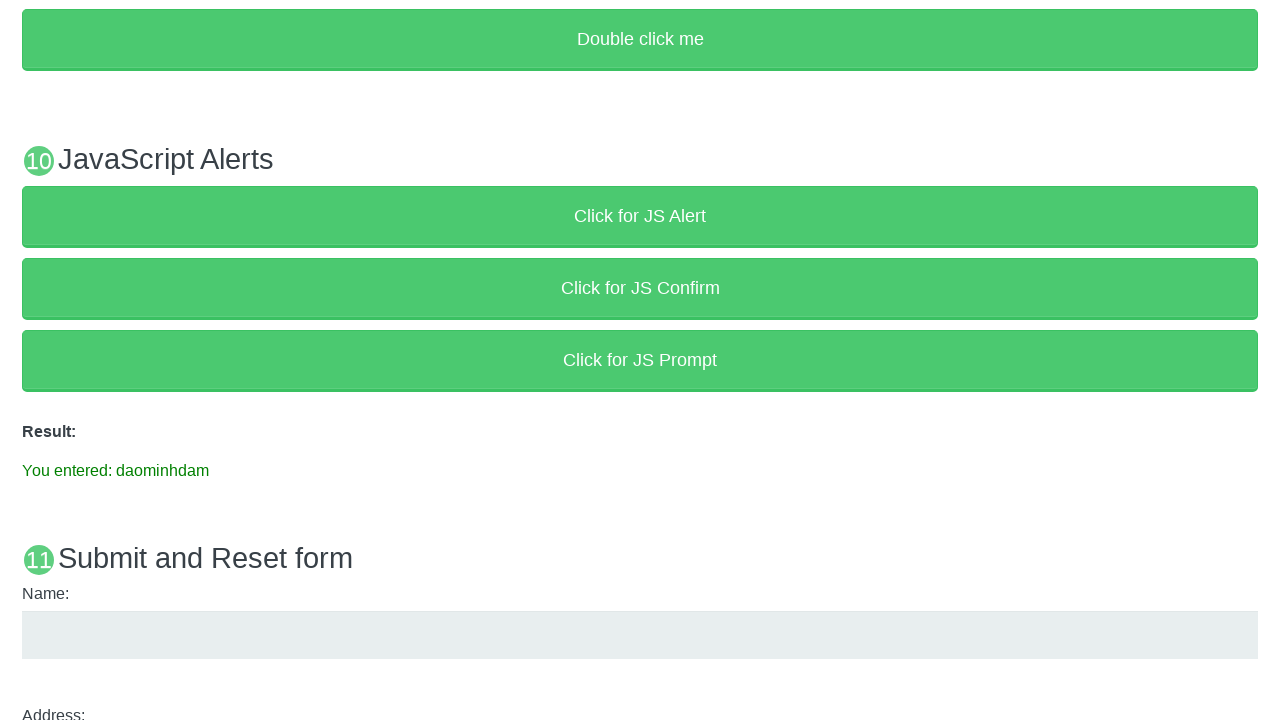

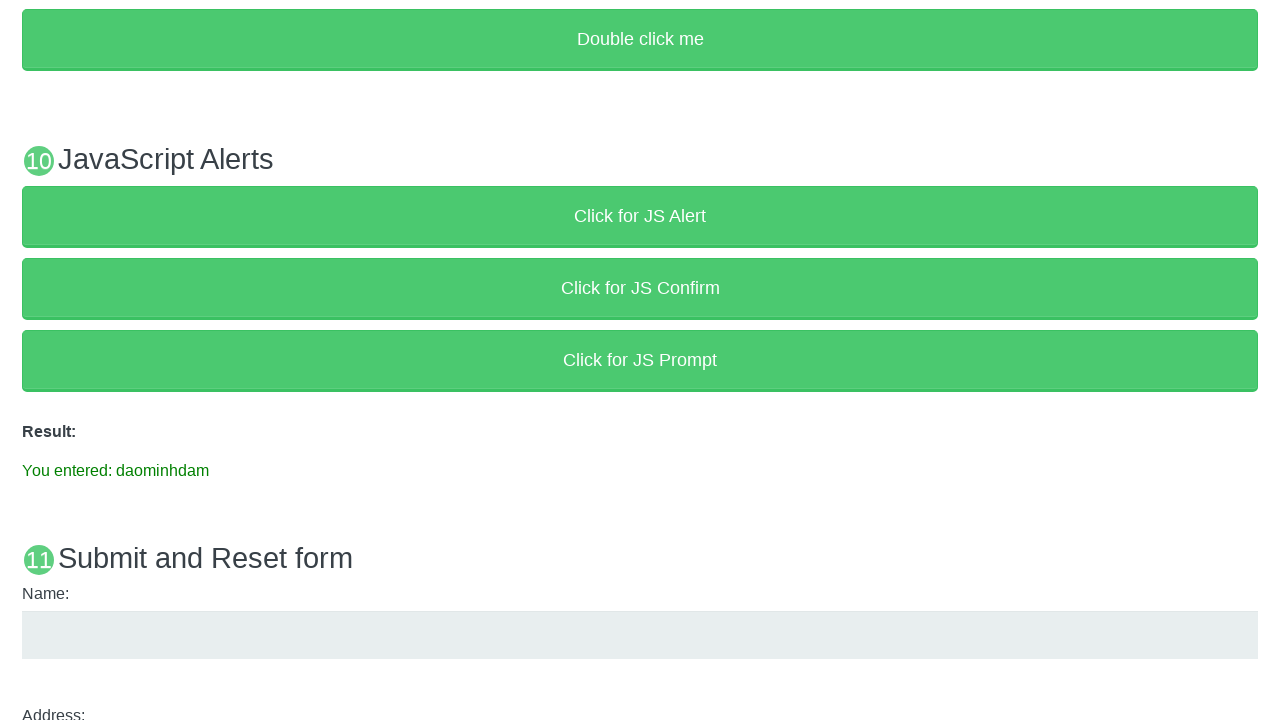